Tests a registration form by filling in required and optional fields, submitting the form, and verifying the successful registration message

Starting URL: http://suninjuly.github.io/registration1.html

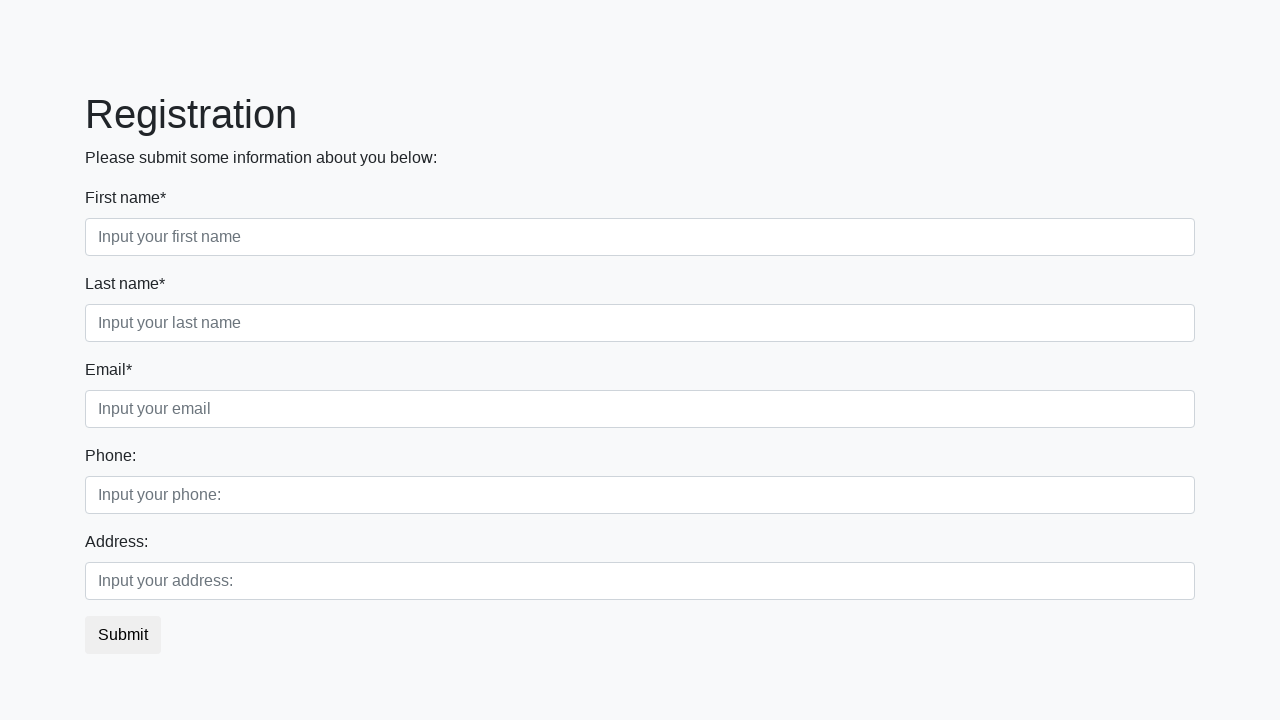

Filled first name field with 'John' on .first_block .first_class .first
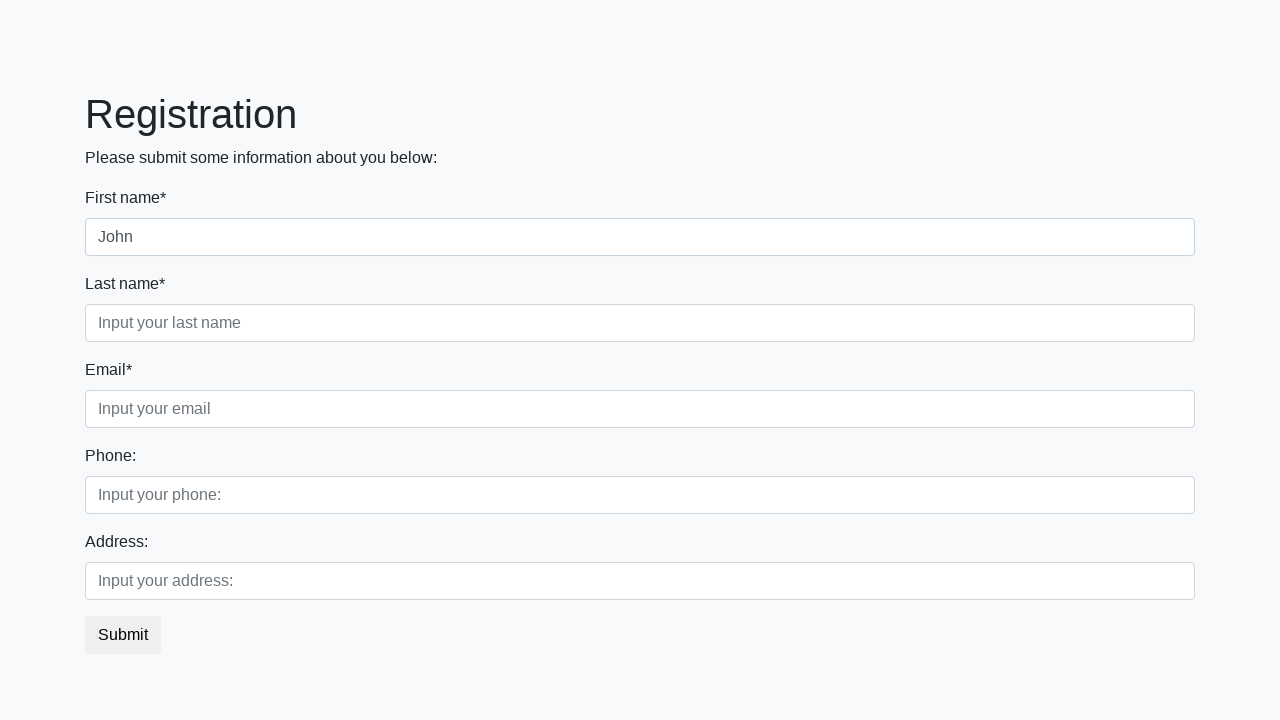

Filled last name field with 'Doe' on .first_block .second_class .second
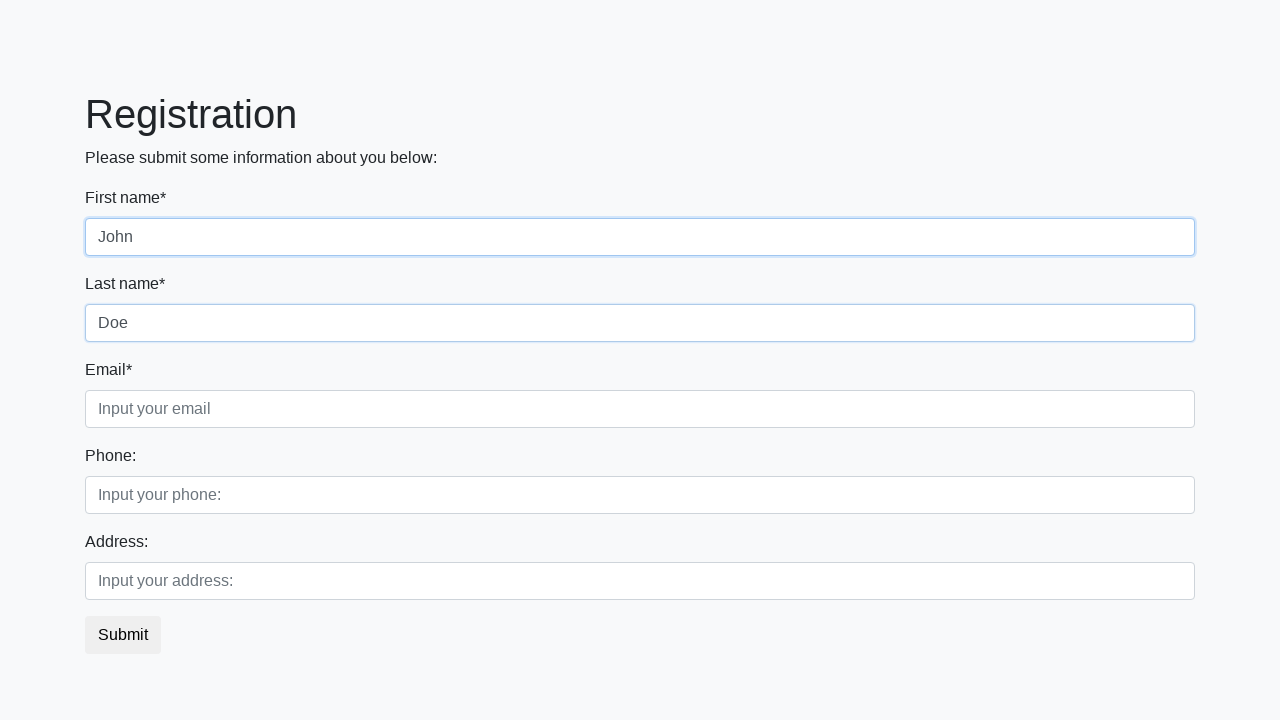

Filled email field with 'john.doe@example.com' on .first_block .third_class .third
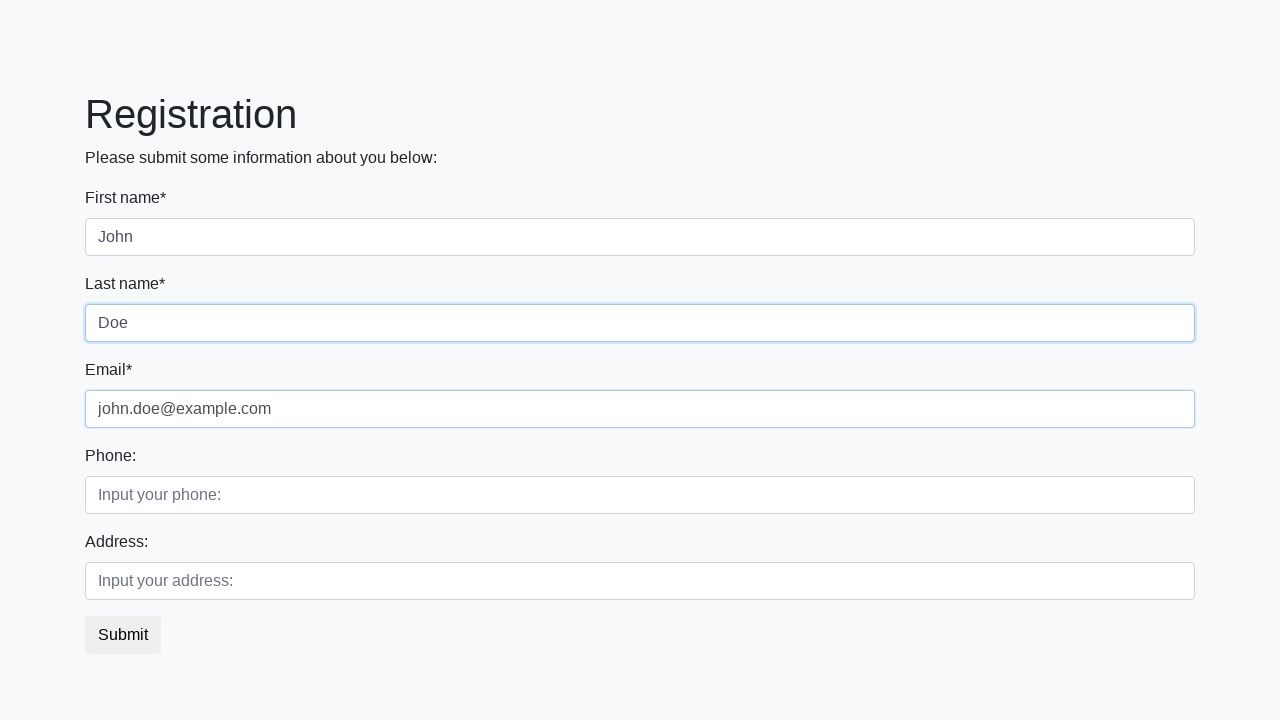

Filled phone number field with '555-1234' on .second_block .first_class .first
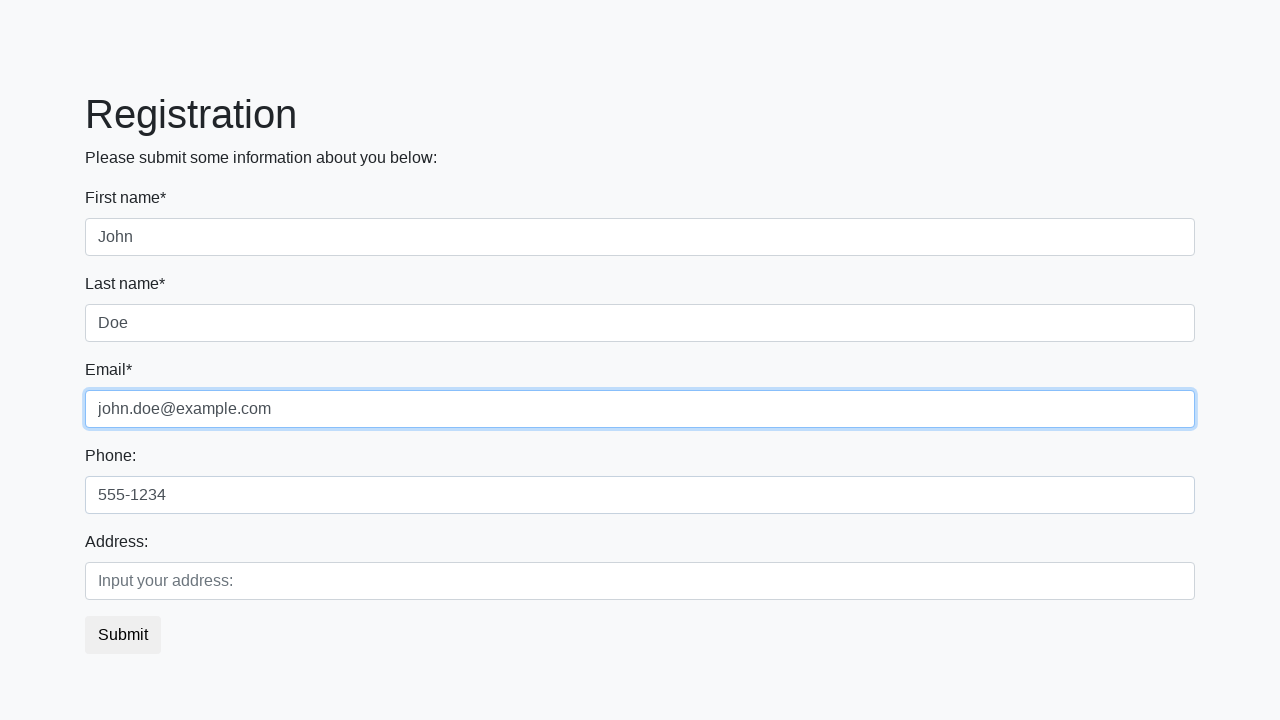

Filled address field with '123 Test Street' on .second_block .second_class .second
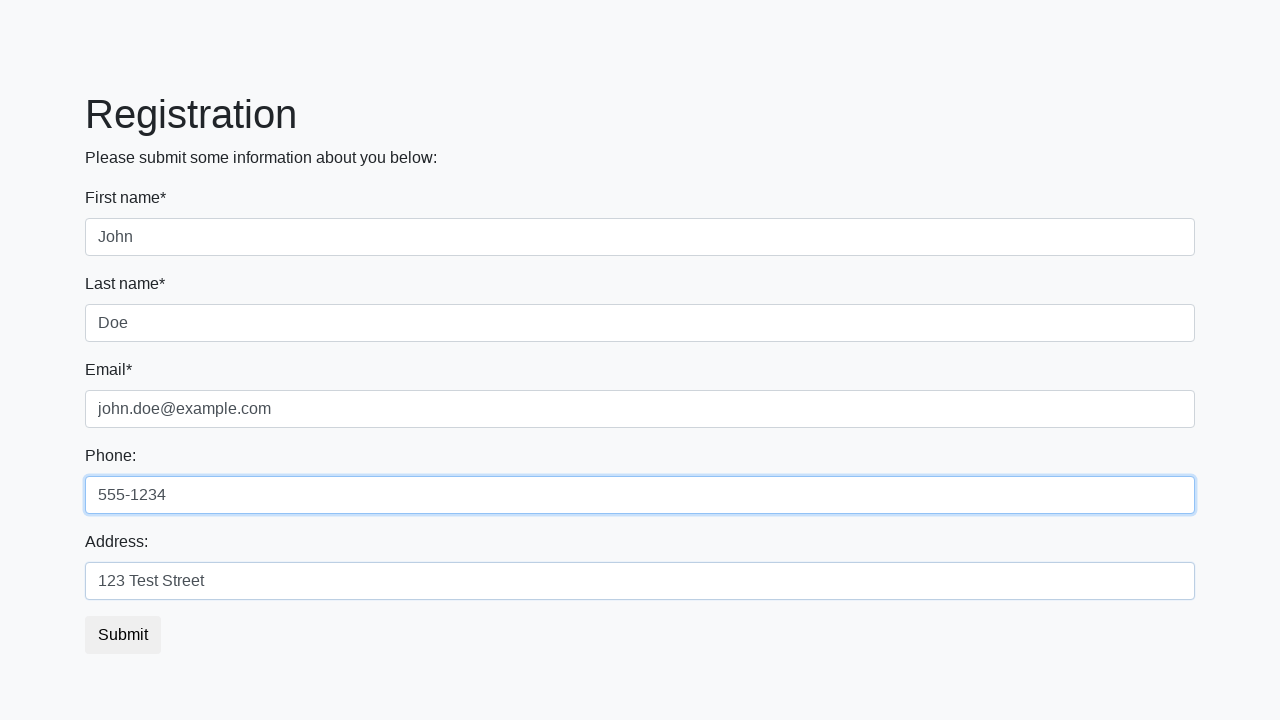

Clicked submit button to register at (123, 635) on button.btn
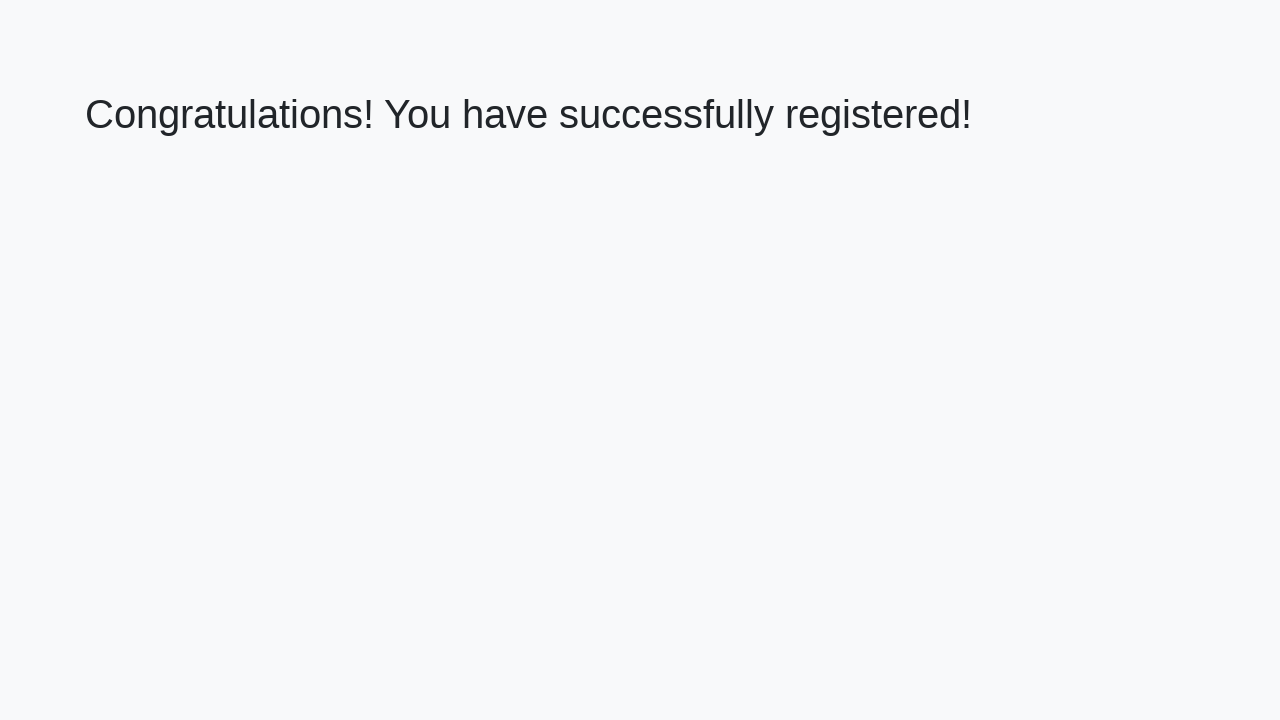

Retrieved success heading text
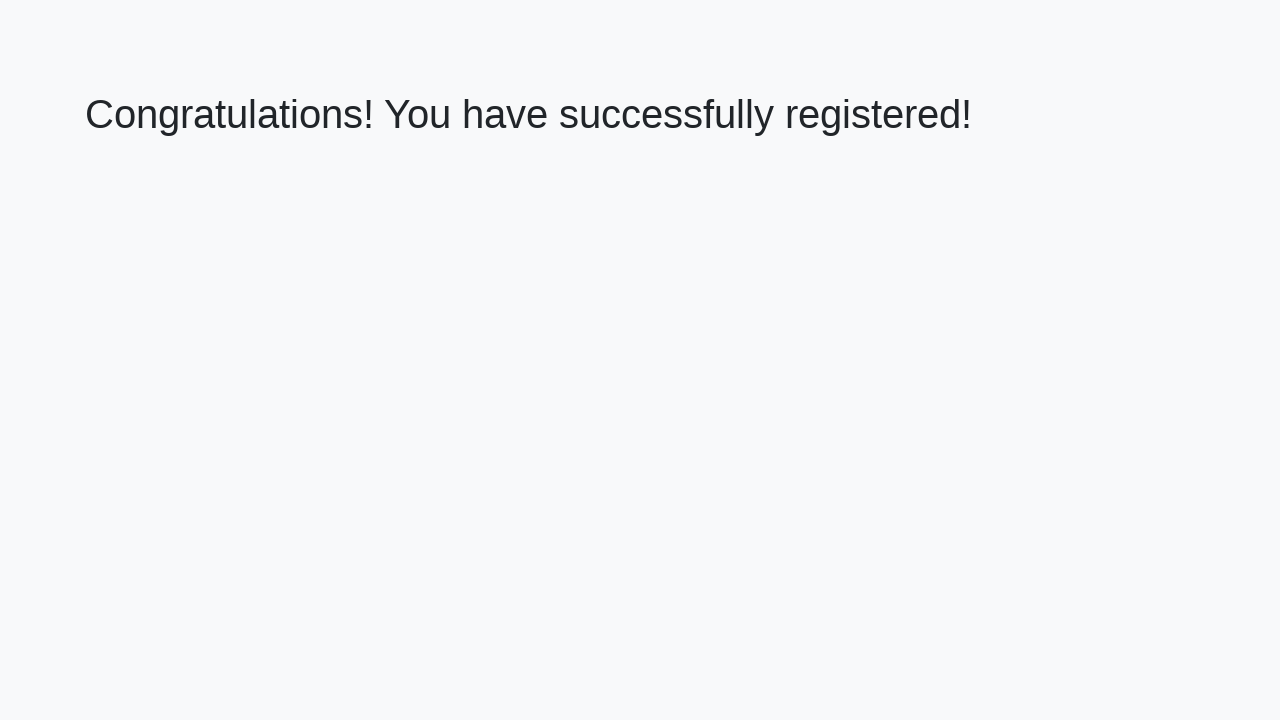

Verified successful registration message
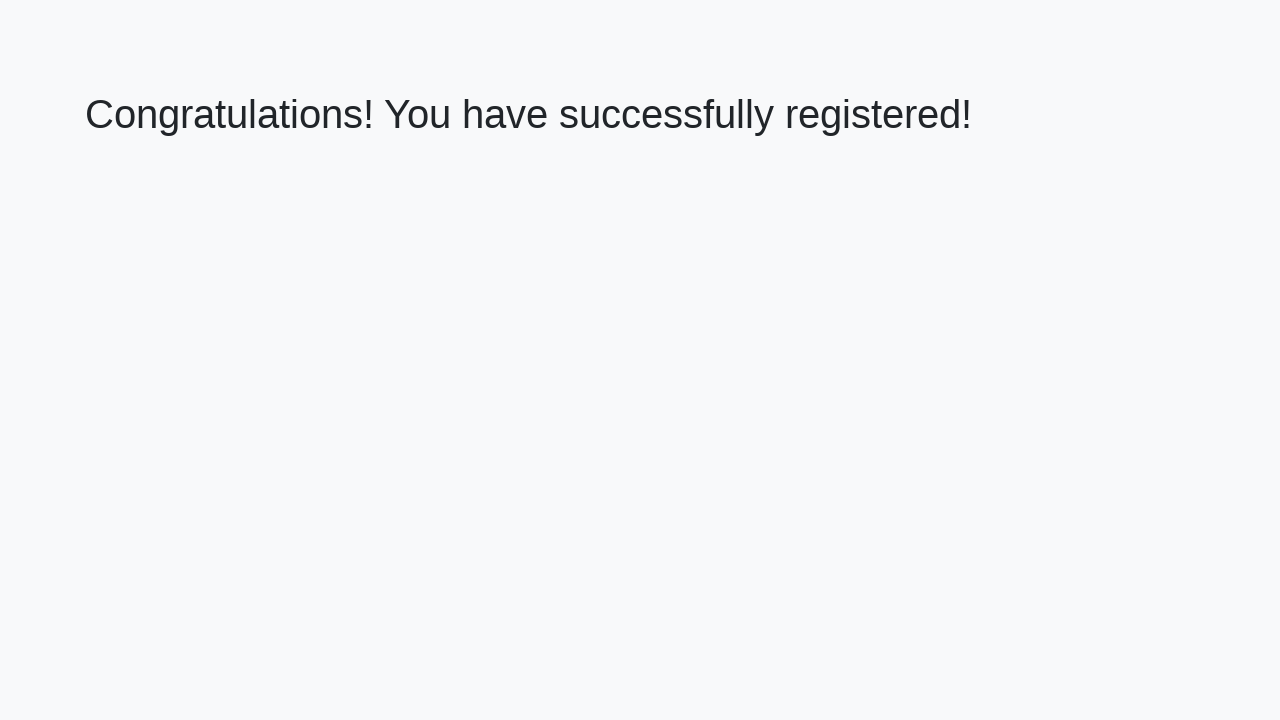

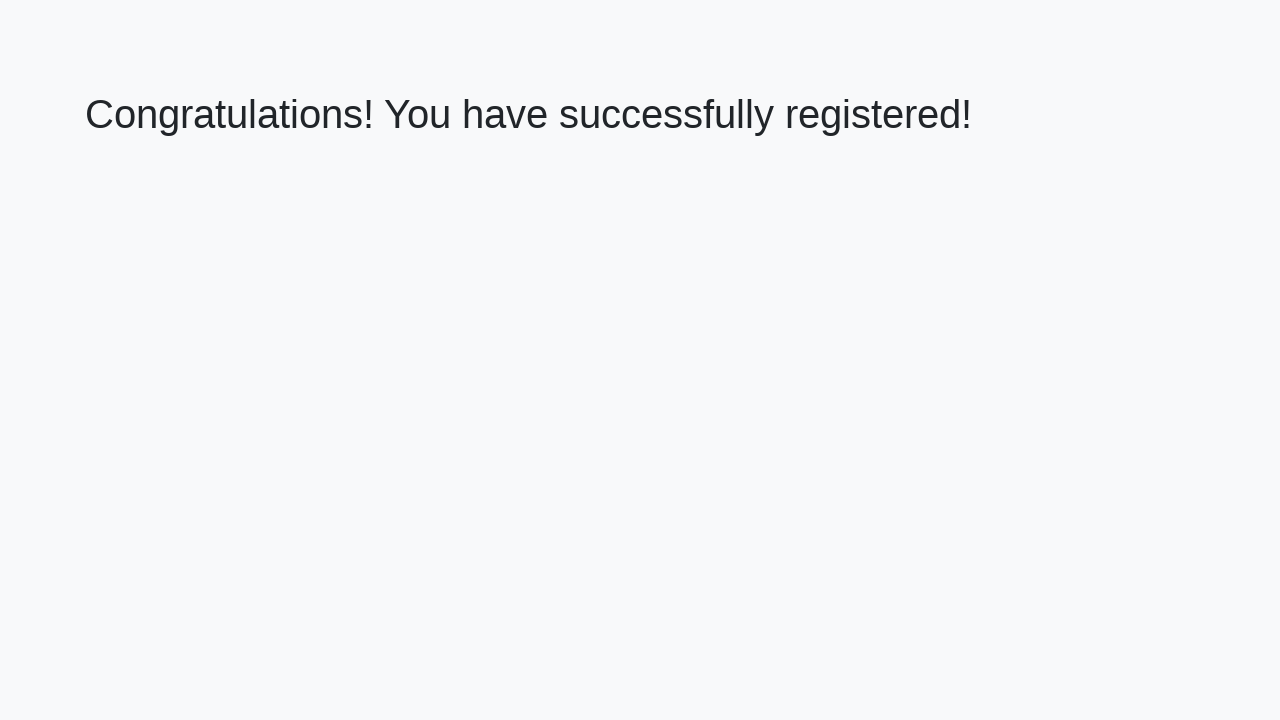